Tests handling of a simple JavaScript alert by clicking a button to trigger the alert and accepting it.

Starting URL: https://demoqa.com/alerts

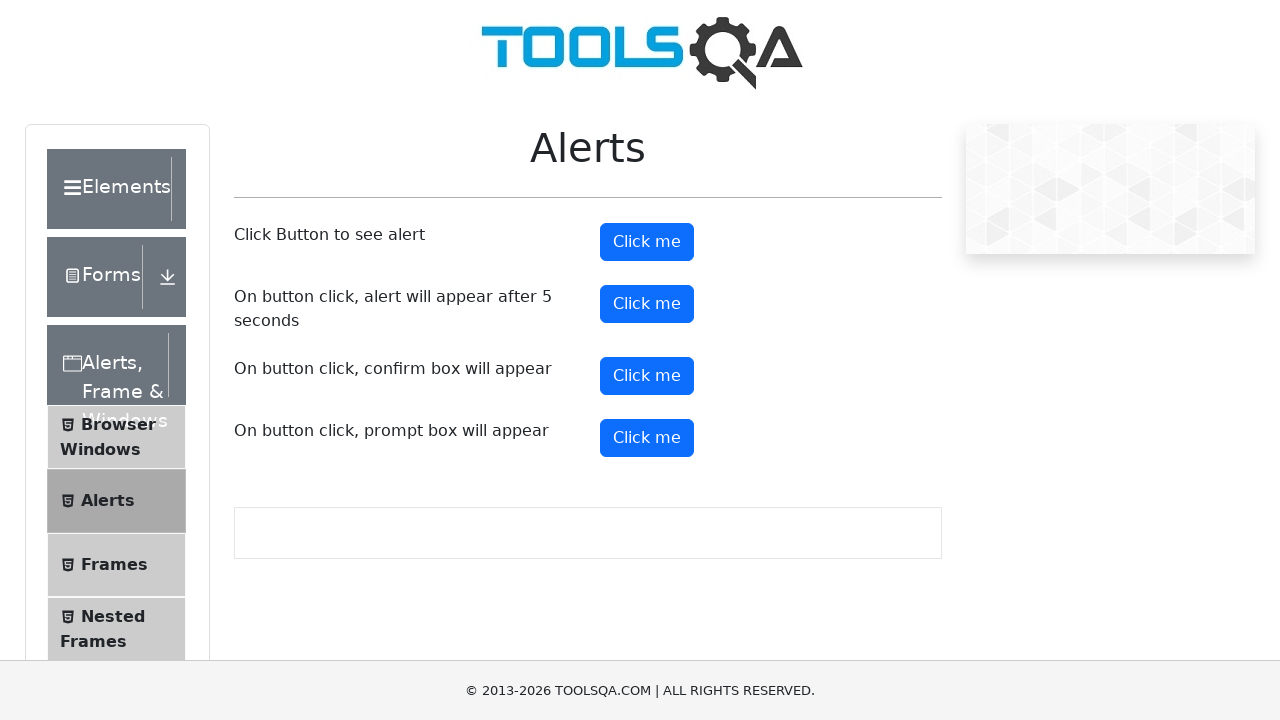

Clicked the alert button to trigger simple alert at (647, 242) on #alertButton
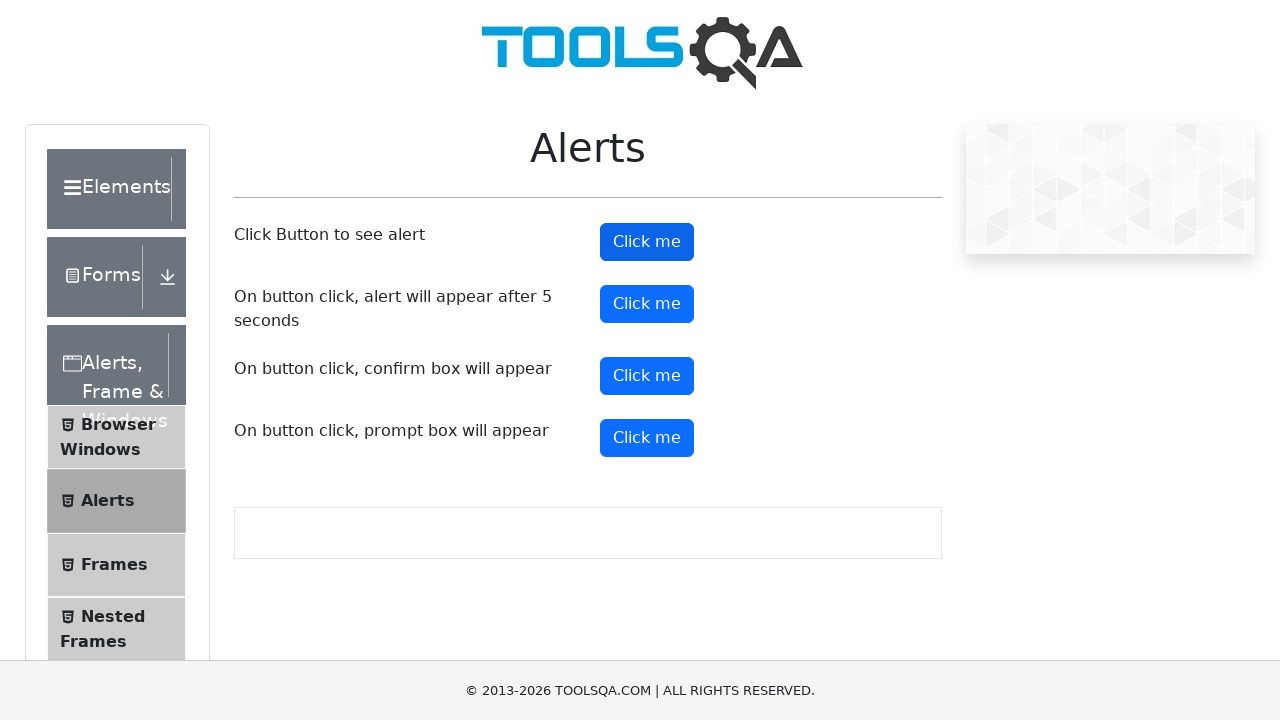

Set up dialog handler to accept the alert
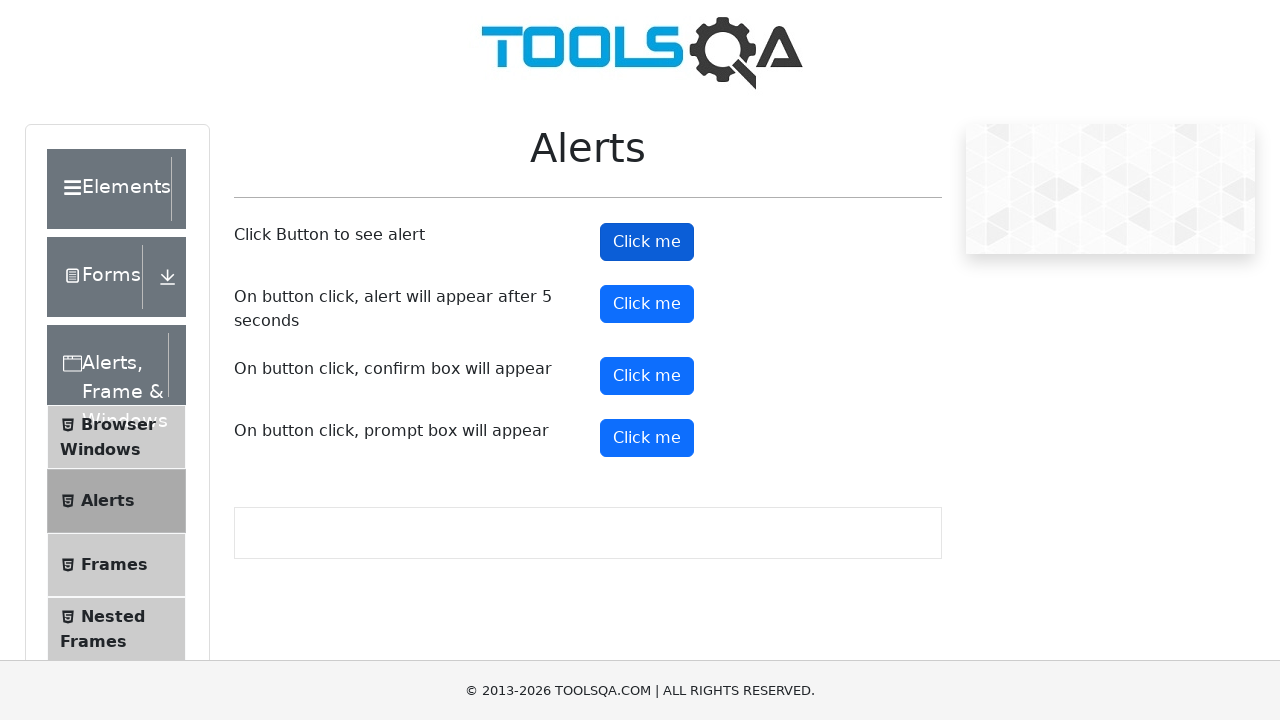

Waited for alert to be processed
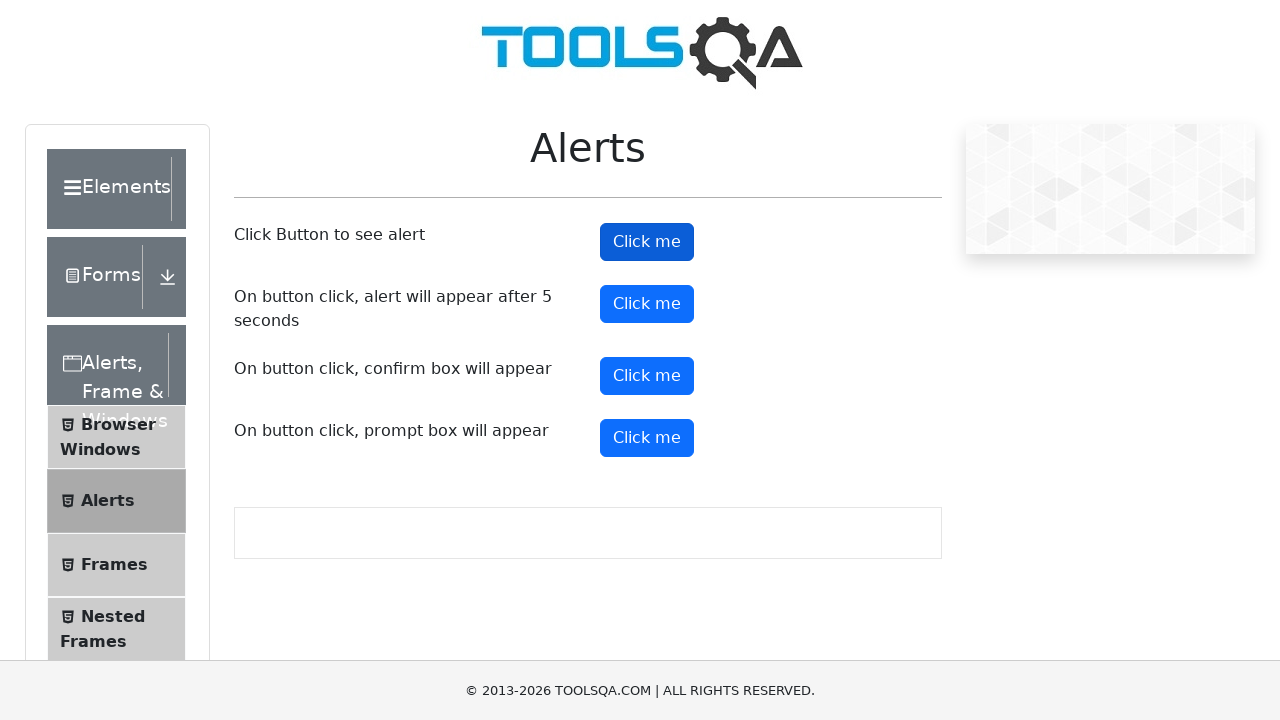

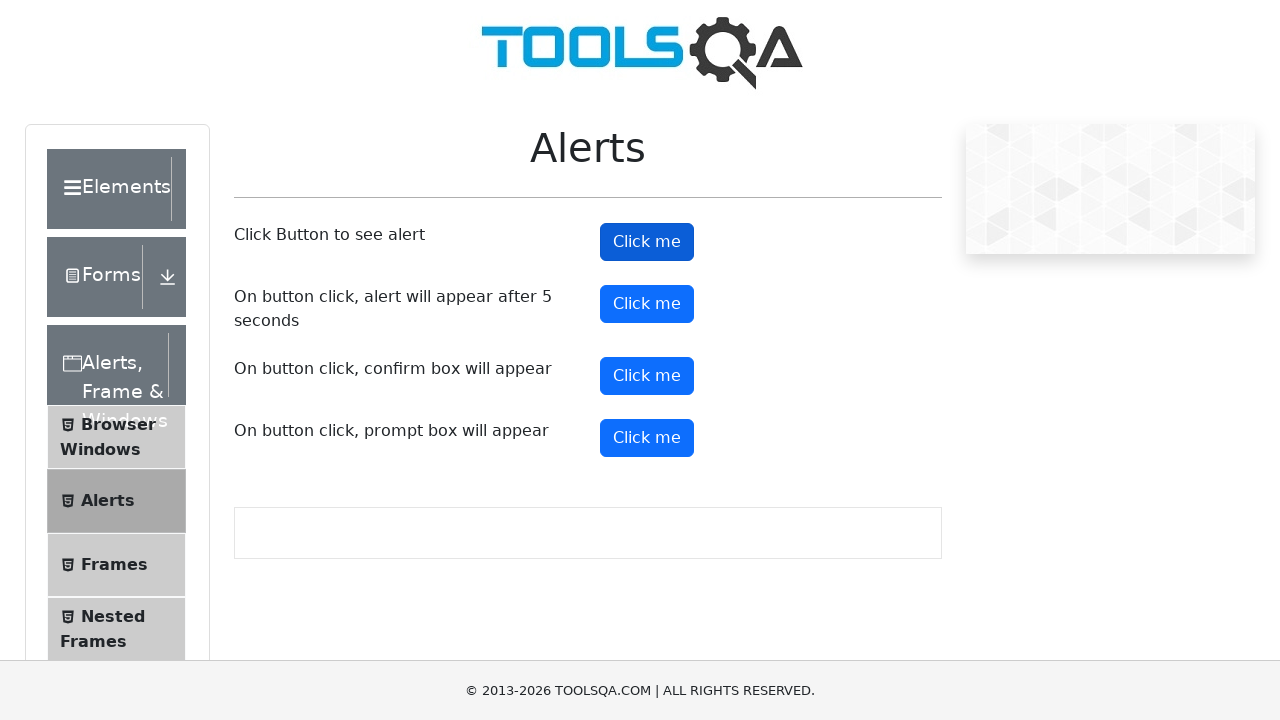